Tests checkbox functionality by clicking checkboxes and verifying their checked/unchecked states using two different verification methods (get_attribute and is_selected)

Starting URL: http://the-internet.herokuapp.com/checkboxes

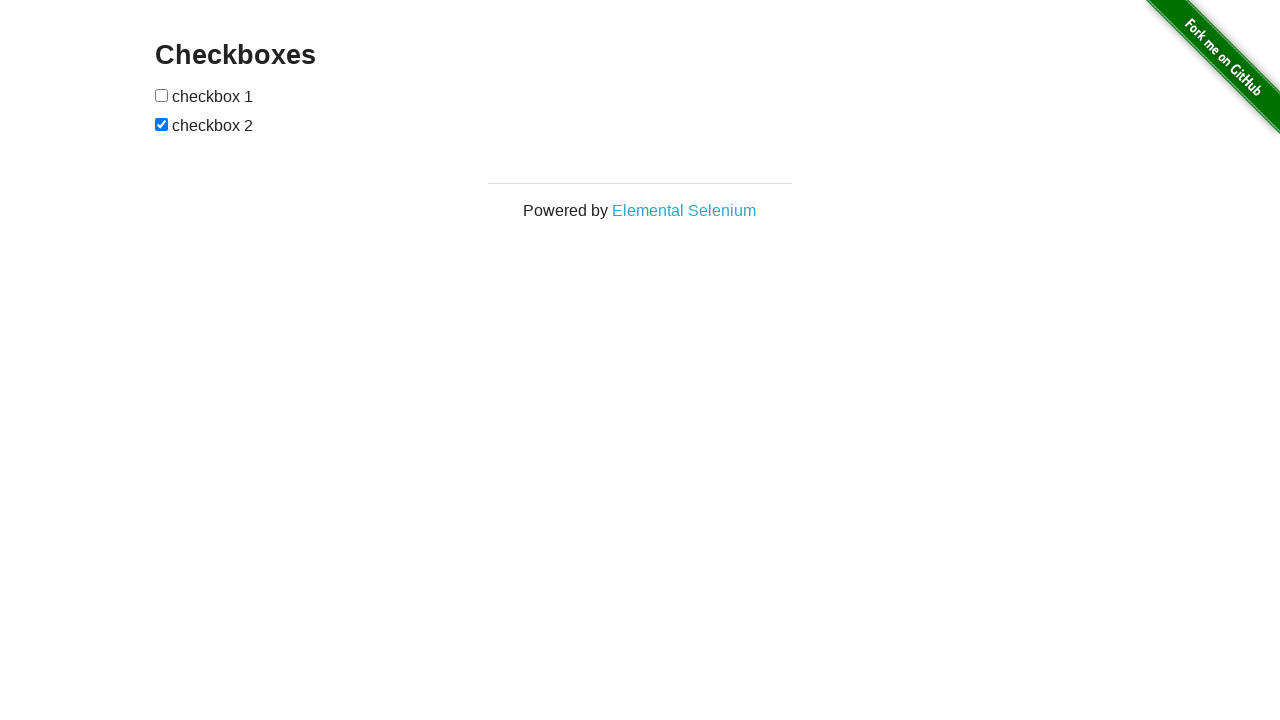

Clicked the first checkbox to check it at (162, 95) on xpath=//input[@type='checkbox'][1]
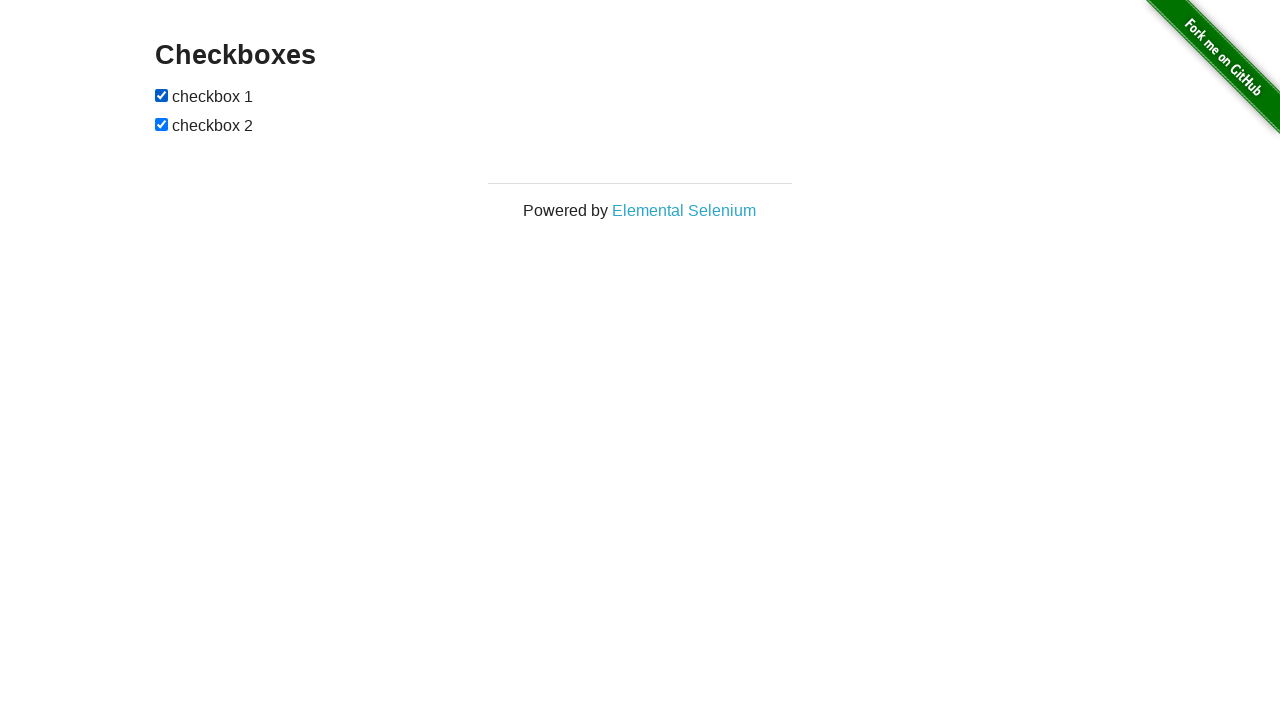

Verified first checkbox is checked
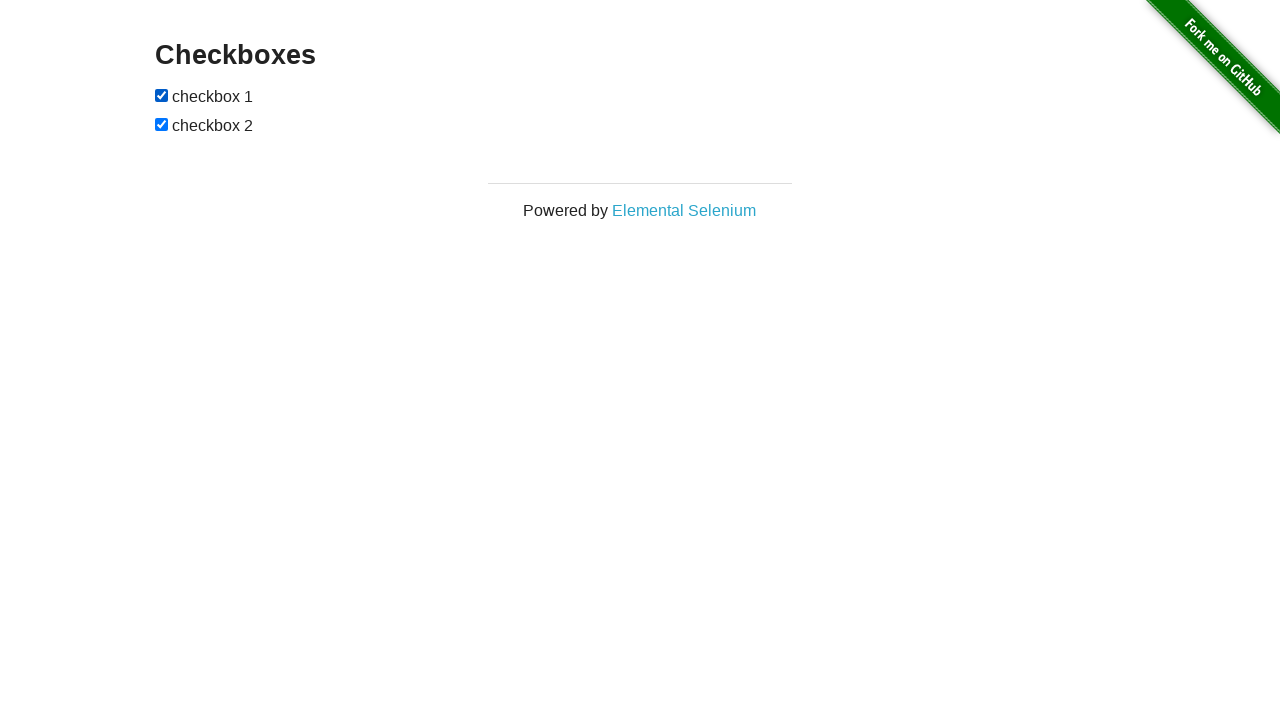

Clicked the second checkbox to uncheck it at (162, 124) on xpath=//input[@type='checkbox'][2]
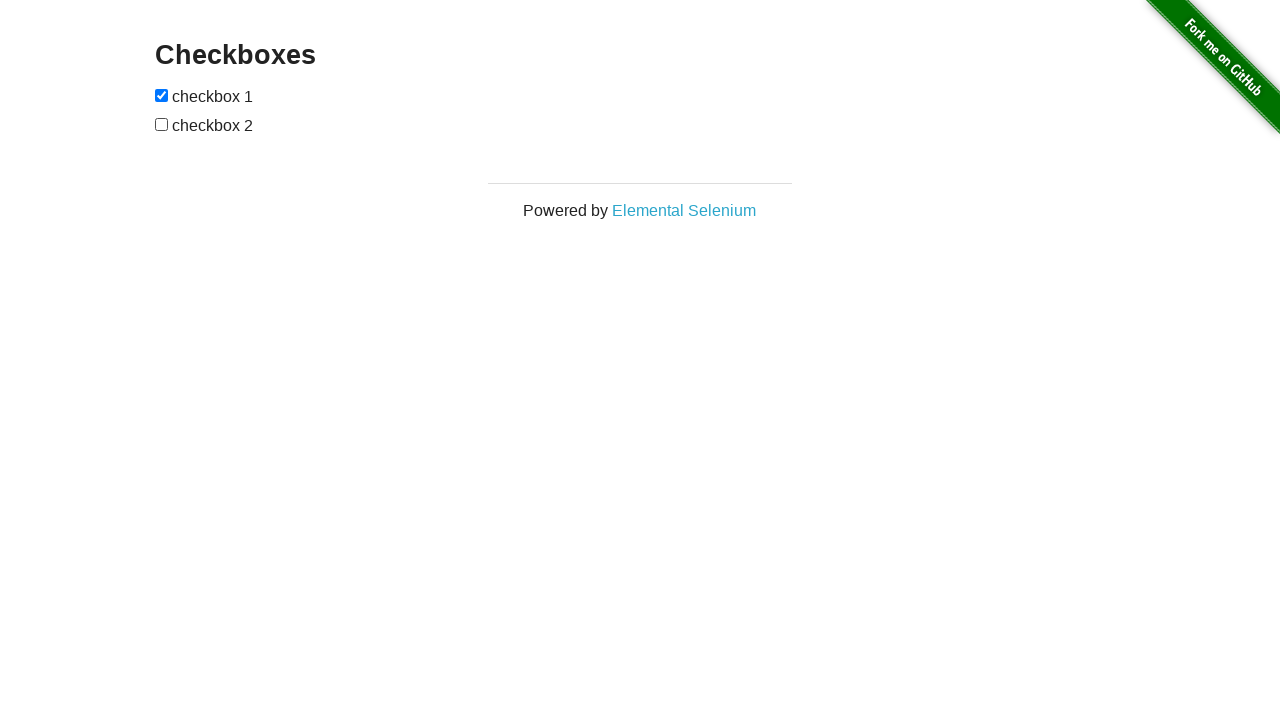

Verified second checkbox is unchecked
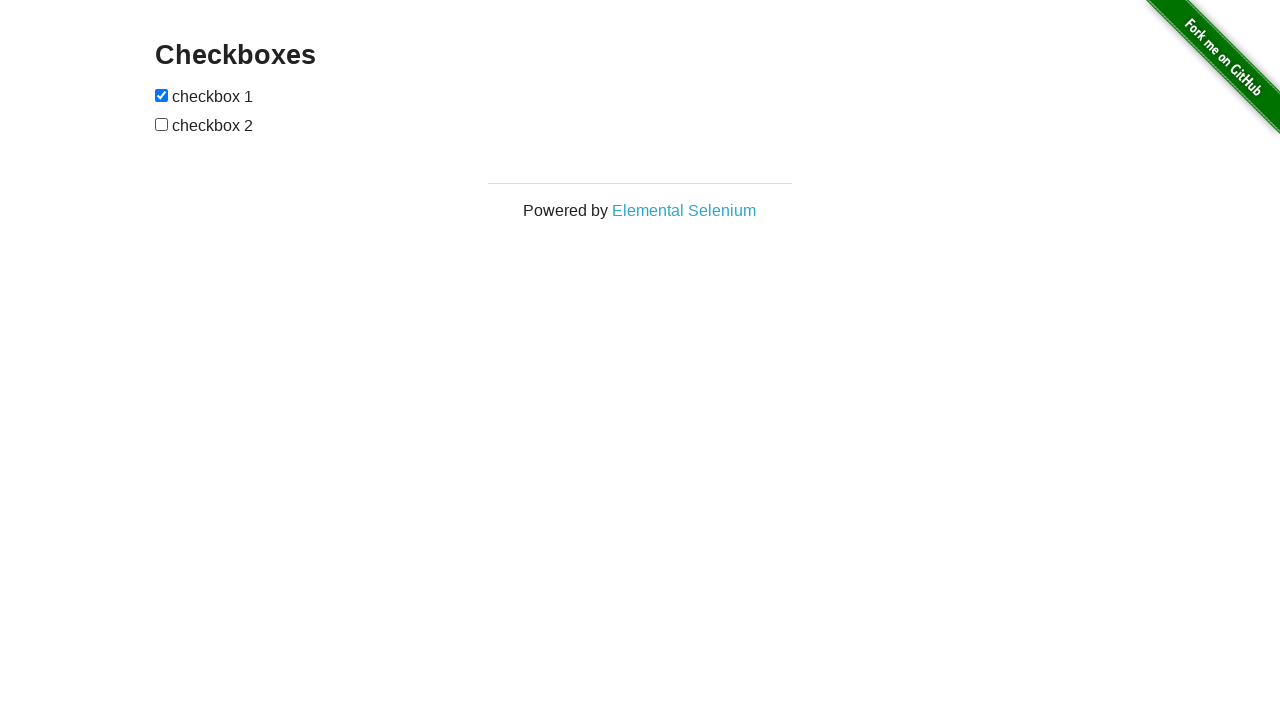

Navigated to checkboxes page
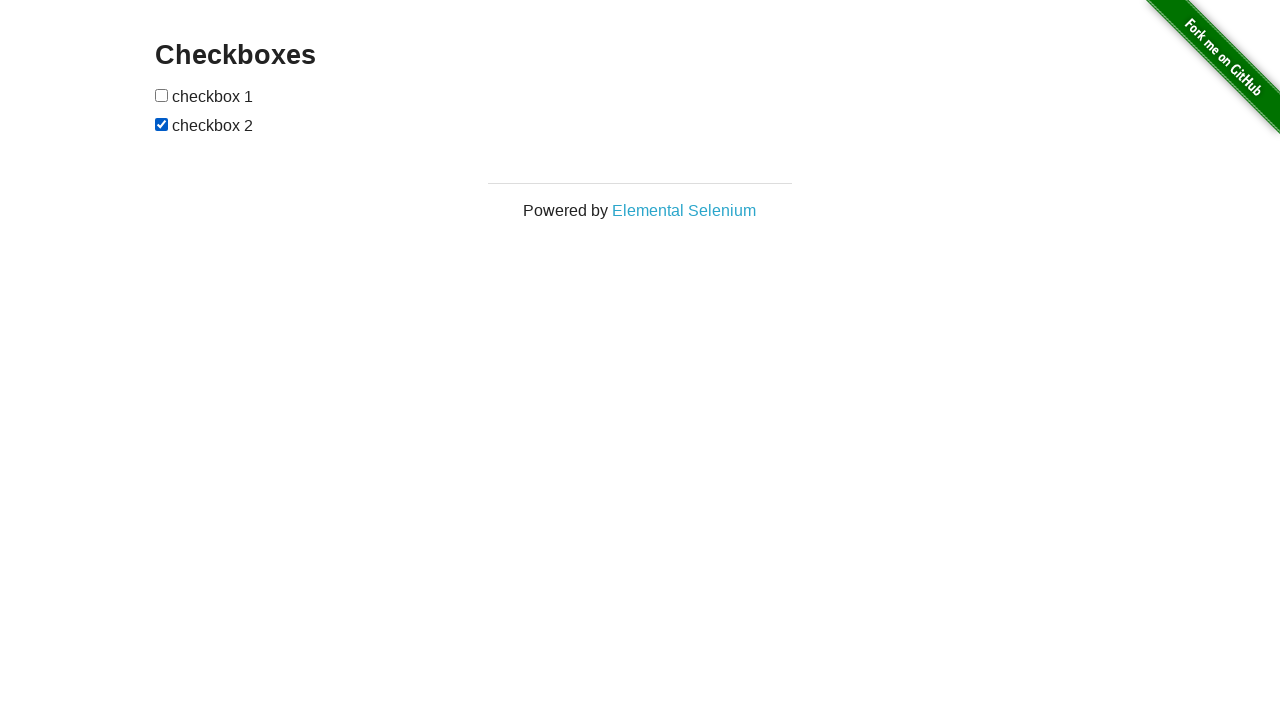

Clicked the first checkbox to check it at (162, 95) on xpath=//input[@type='checkbox'][1]
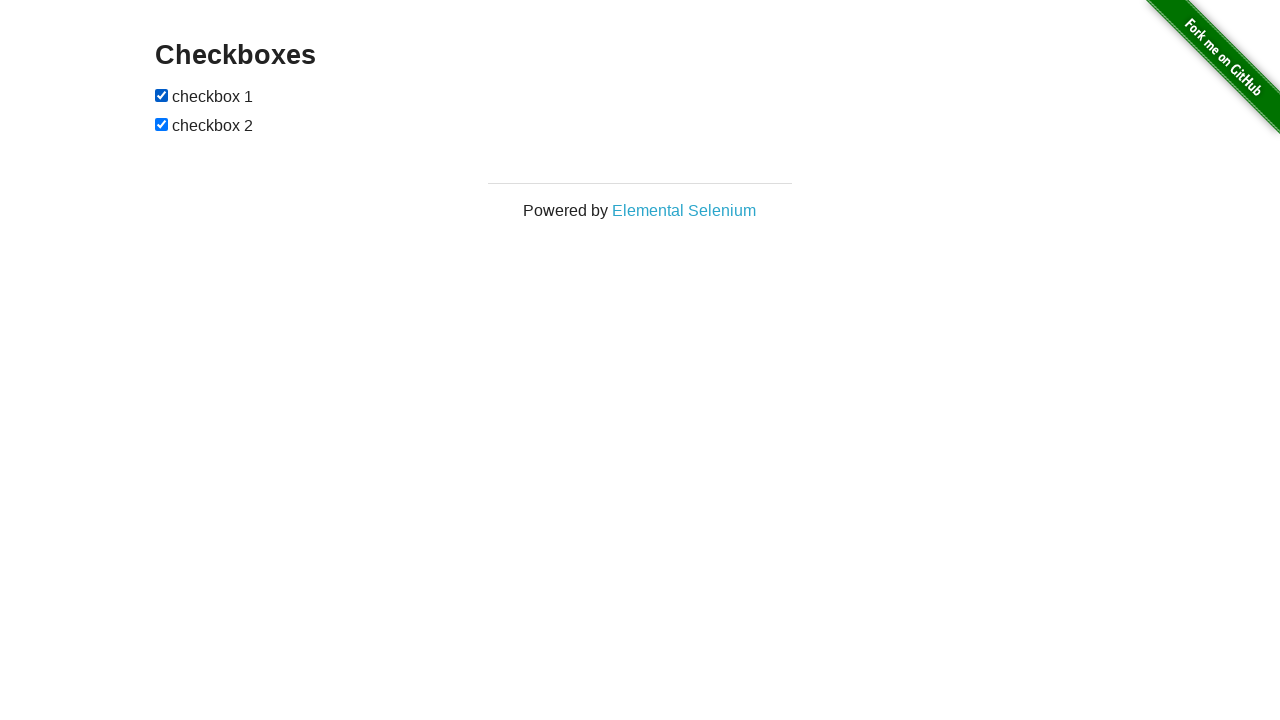

Verified first checkbox is selected
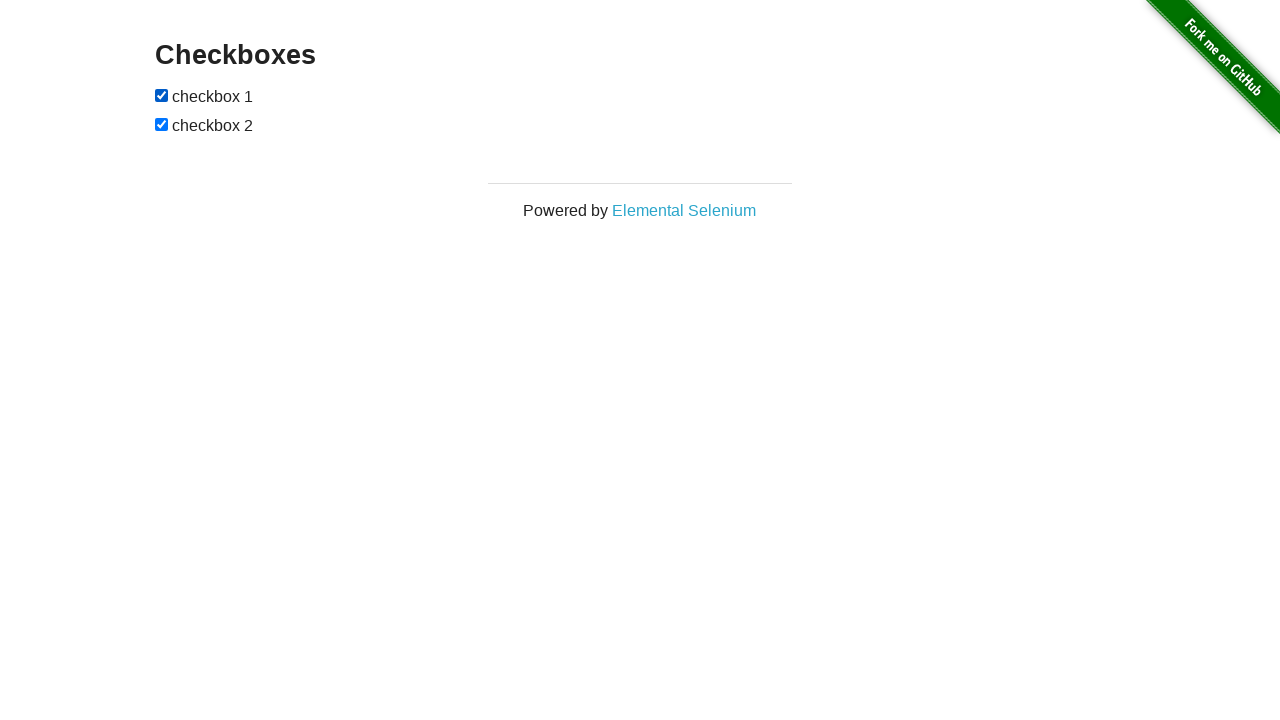

Clicked the second checkbox to uncheck it at (162, 124) on xpath=//input[@type='checkbox'][2]
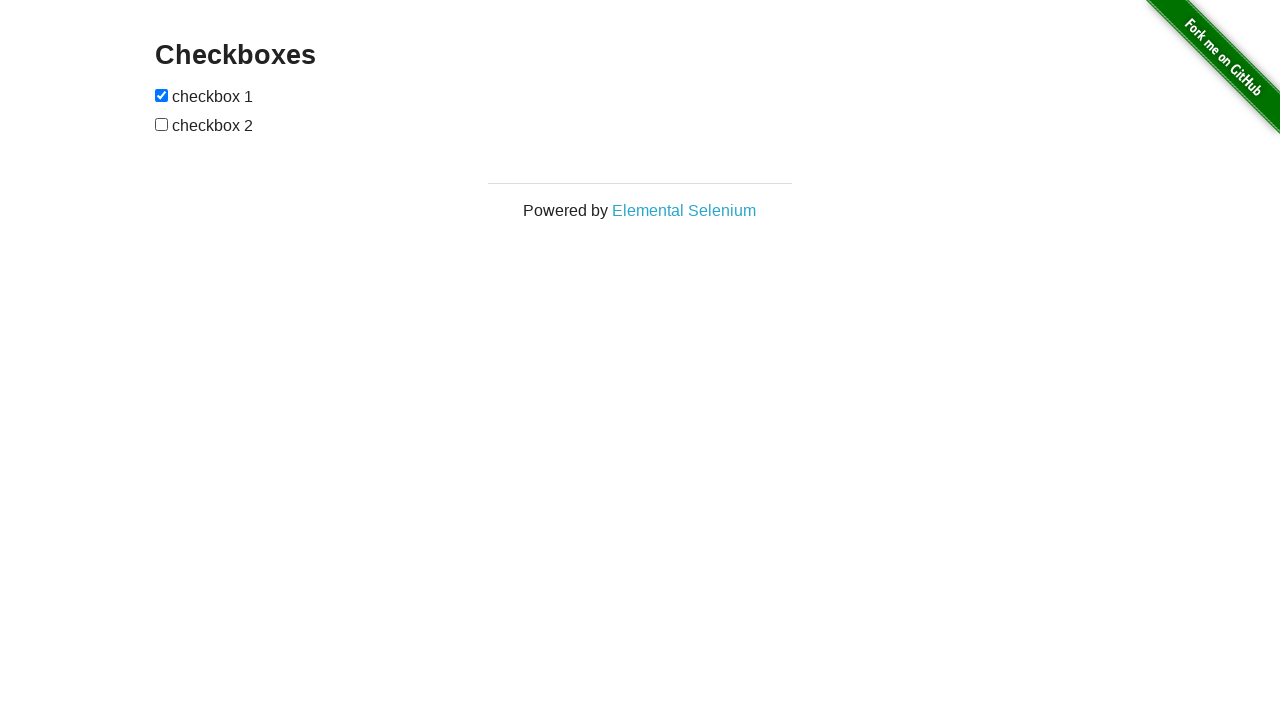

Verified second checkbox is not selected
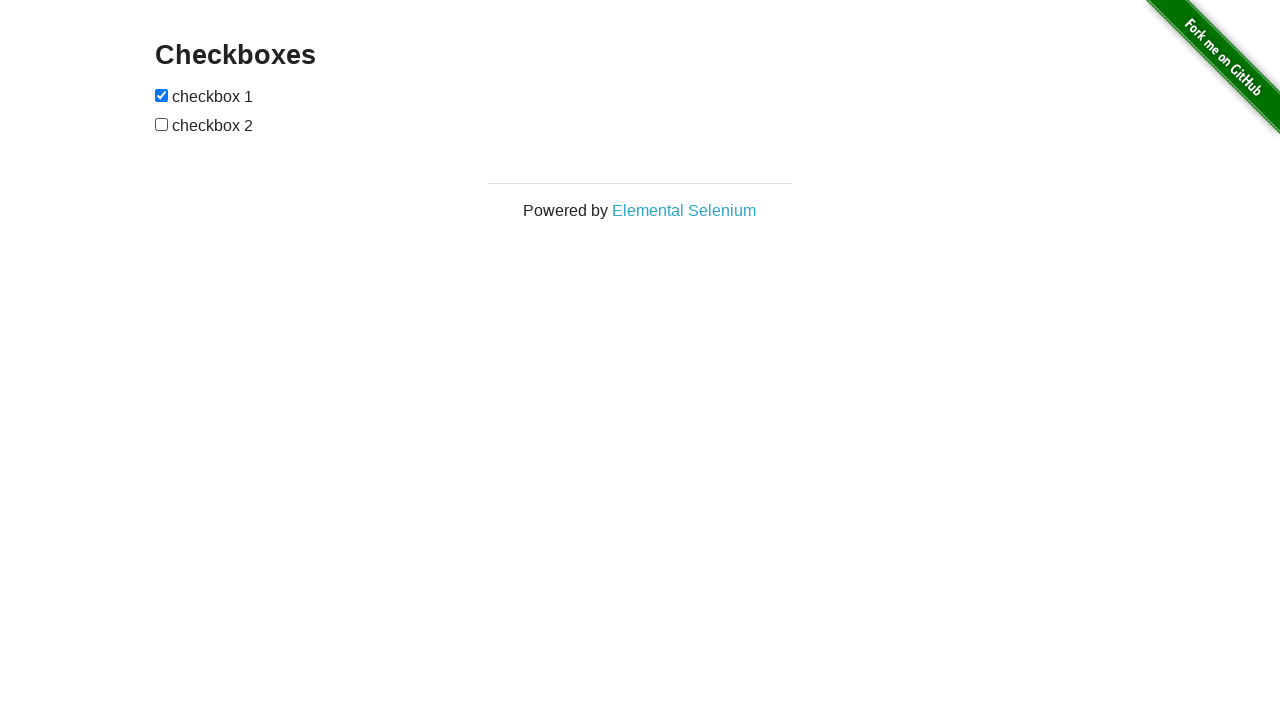

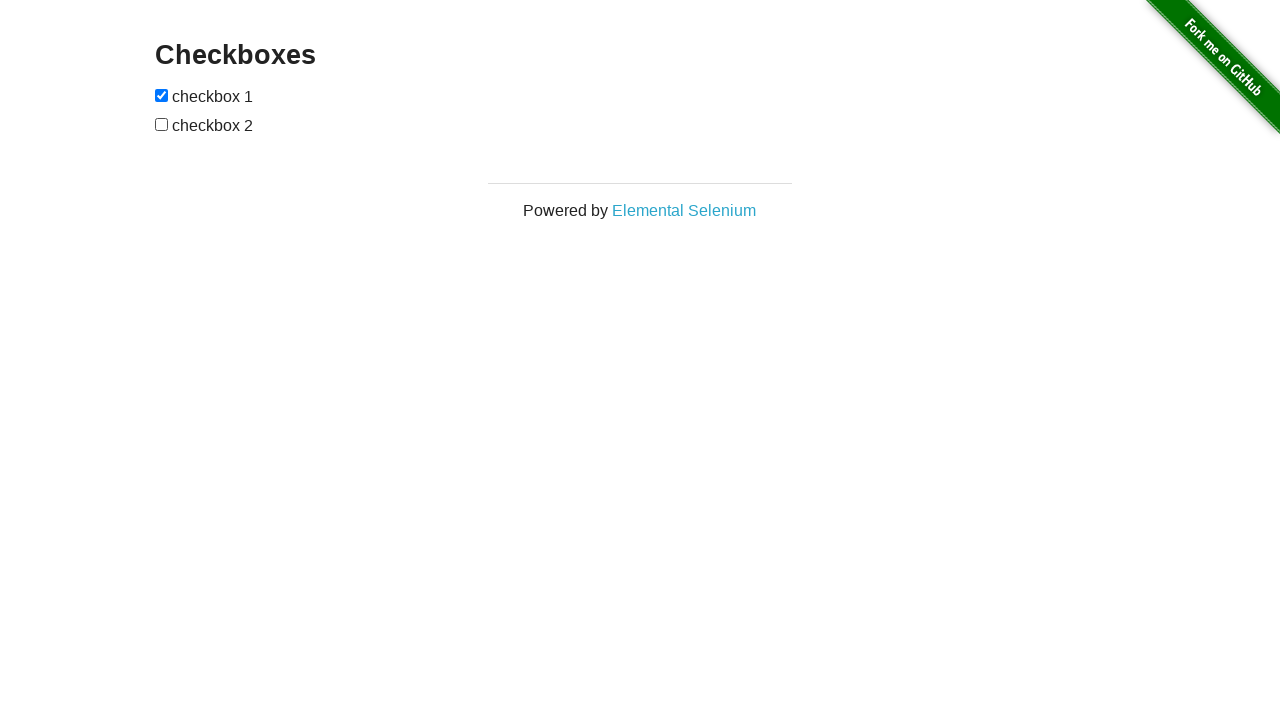